Tests selecting multiple random items using Ctrl+Click combination

Starting URL: https://automationfc.github.io/jquery-selectable/

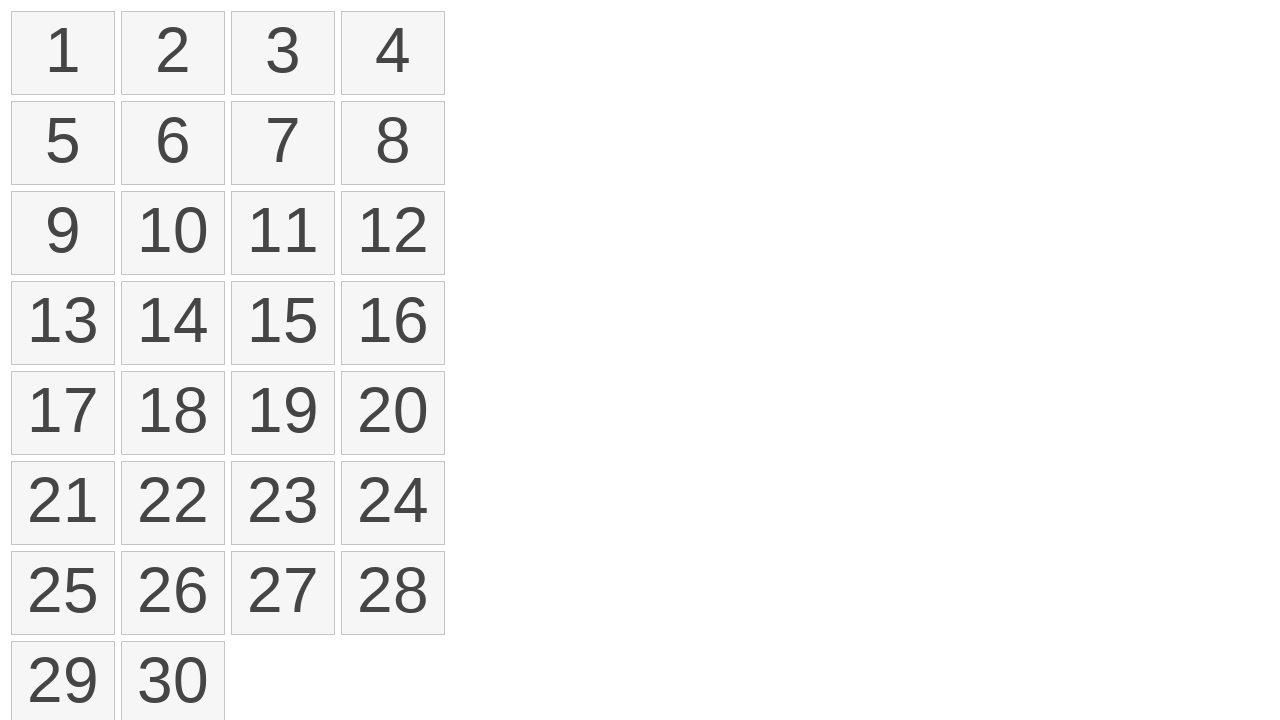

Located all selectable items in the list
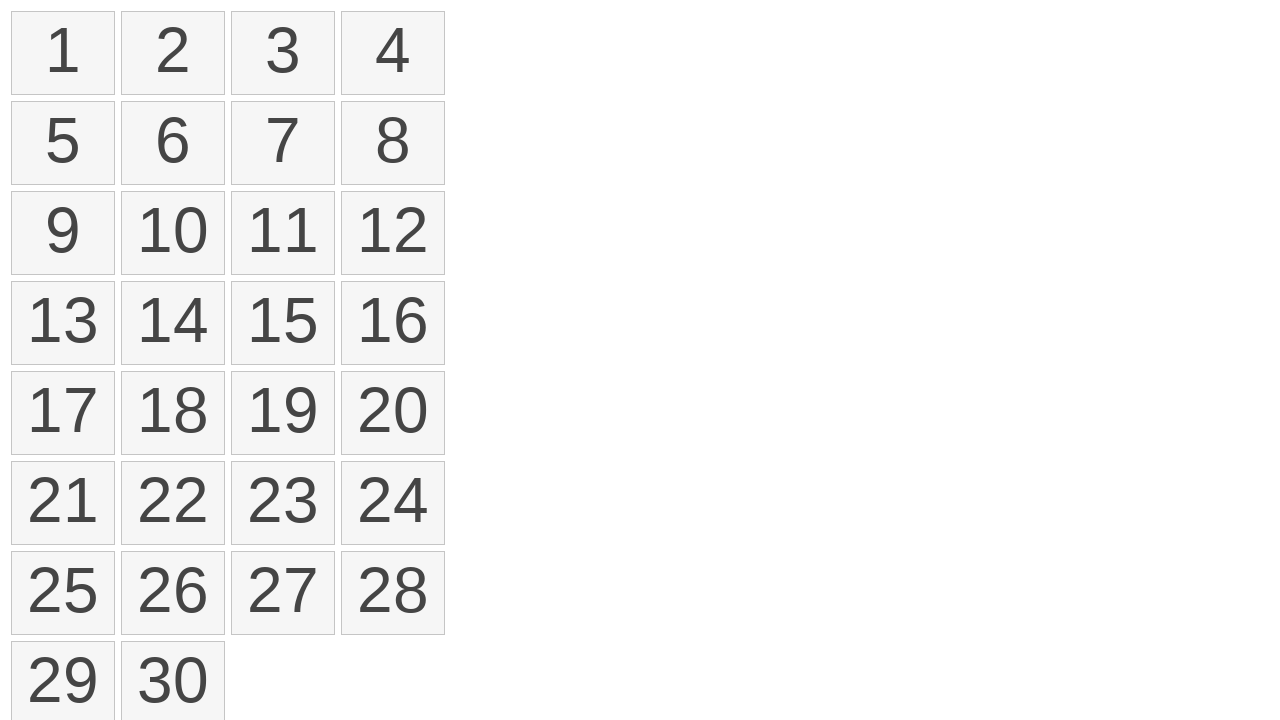

Pressed Control key down for multi-select
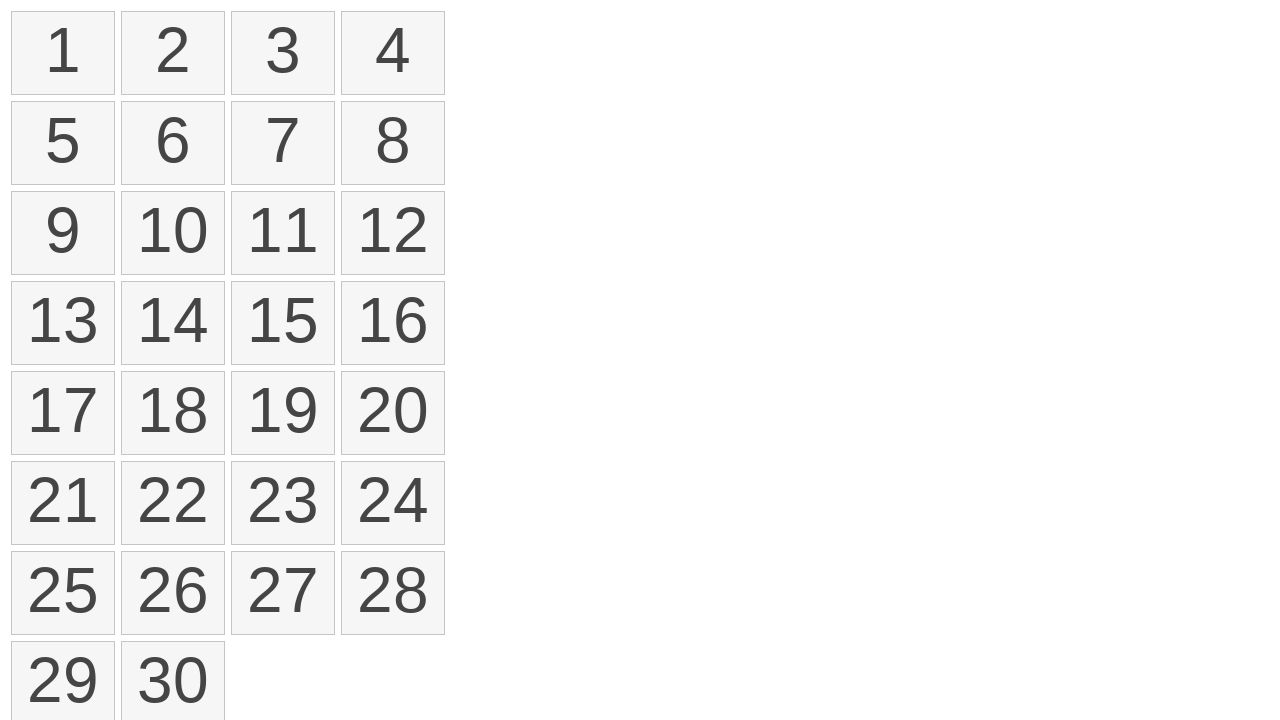

Clicked 1st item while holding Ctrl at (63, 53) on ol#selectable li >> nth=0
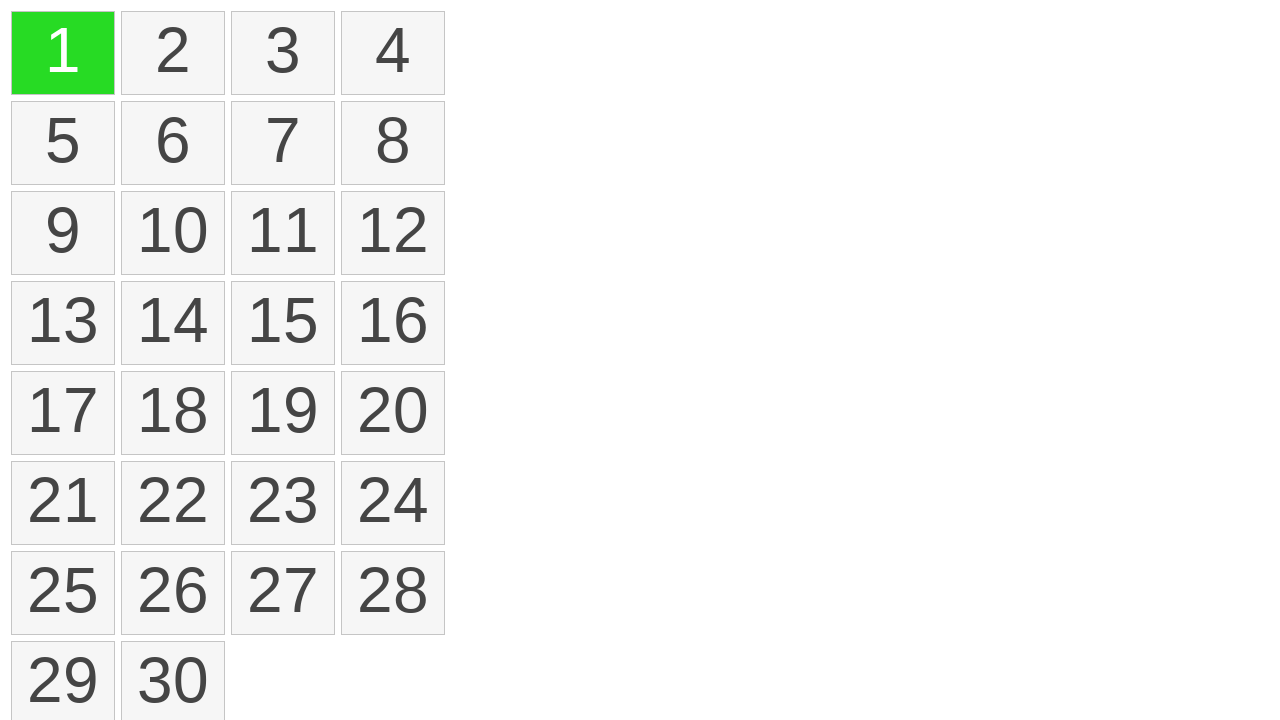

Clicked 3rd item while holding Ctrl at (283, 53) on ol#selectable li >> nth=2
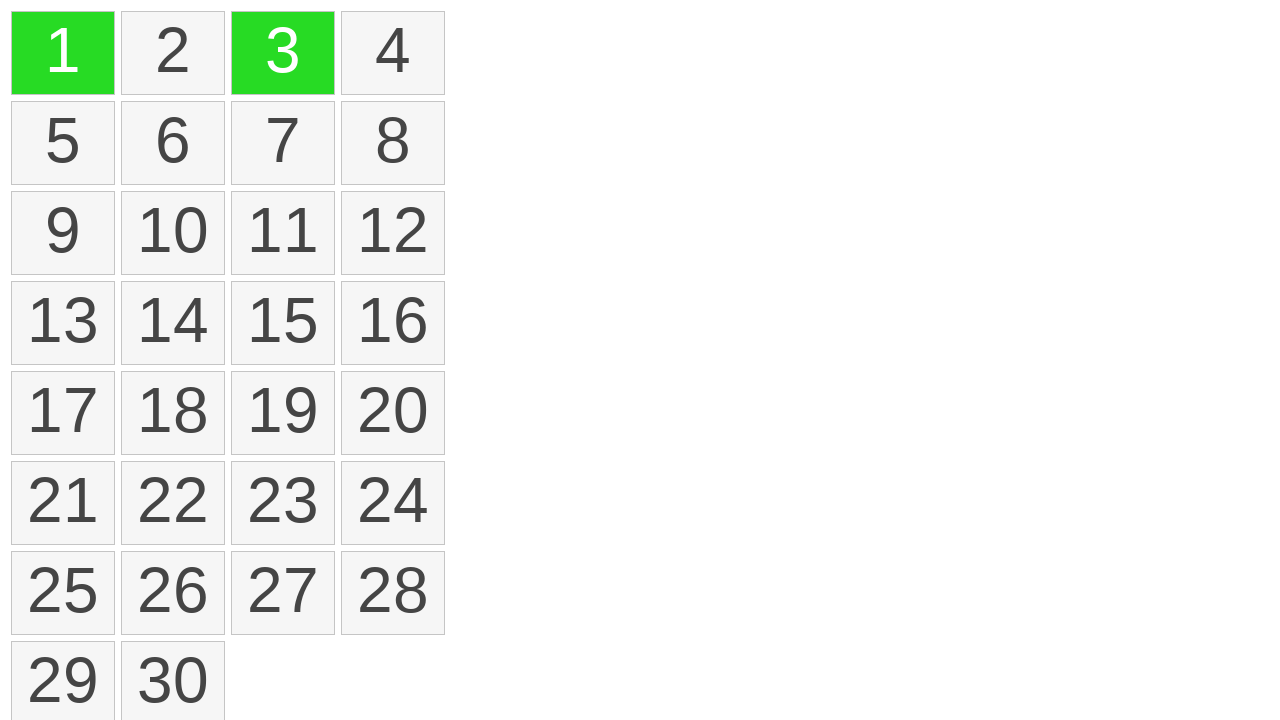

Clicked 6th item while holding Ctrl at (173, 143) on ol#selectable li >> nth=5
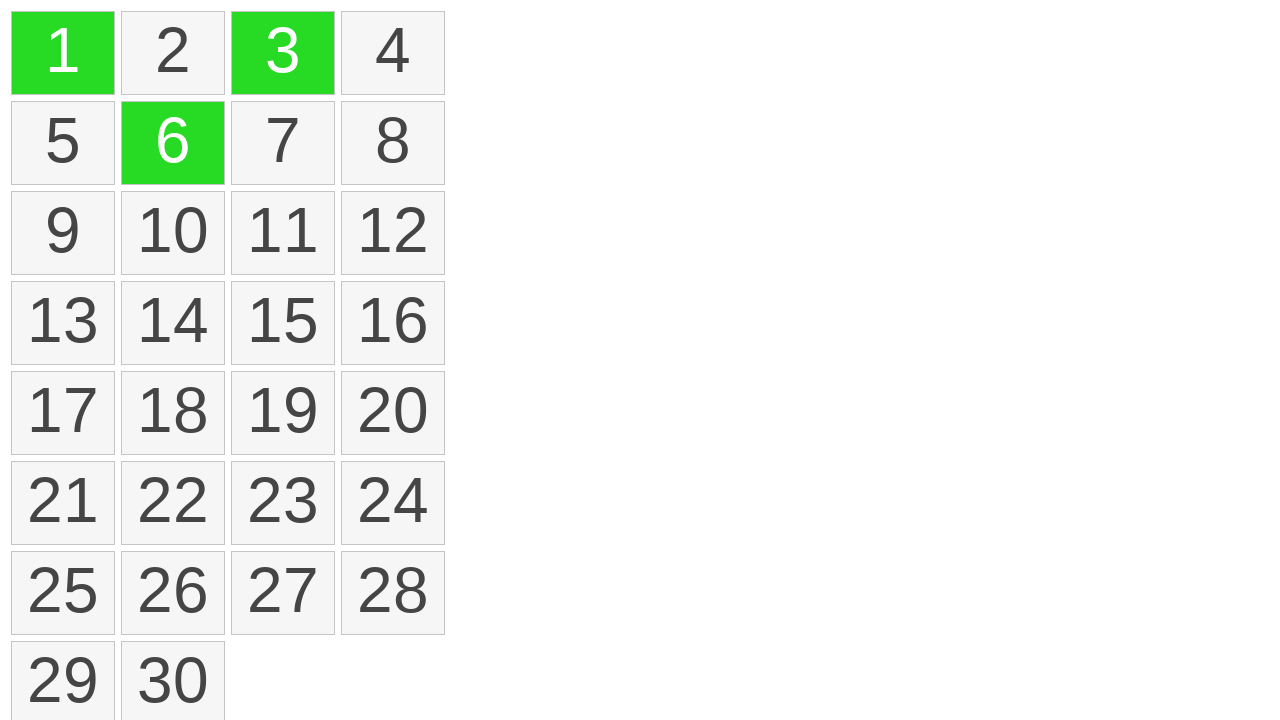

Clicked 9th item while holding Ctrl at (63, 233) on ol#selectable li >> nth=8
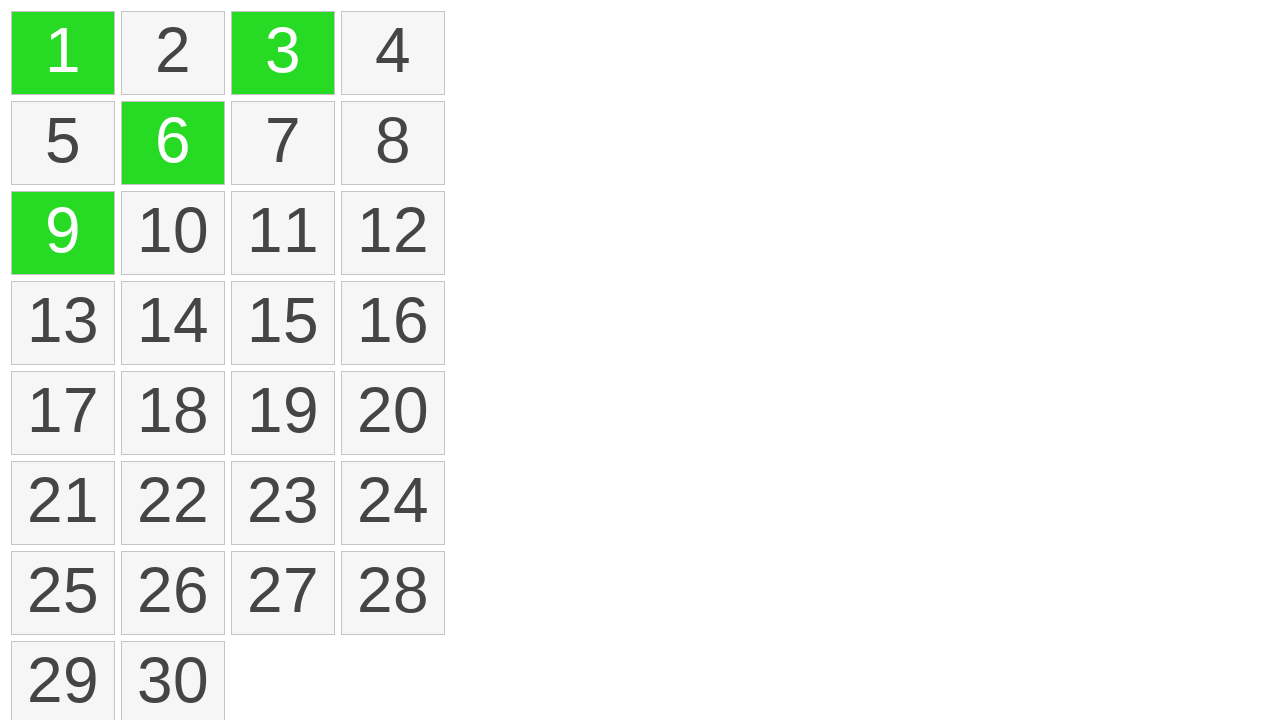

Clicked 11th item while holding Ctrl at (283, 233) on ol#selectable li >> nth=10
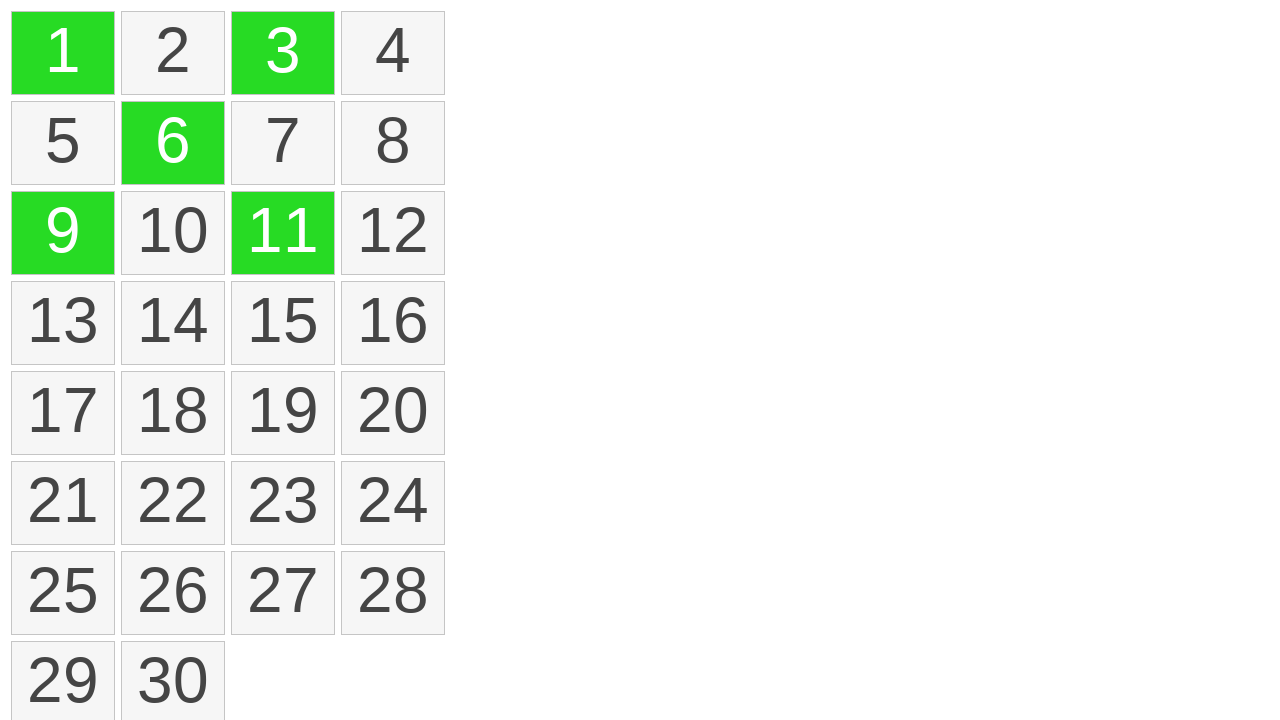

Released Control key
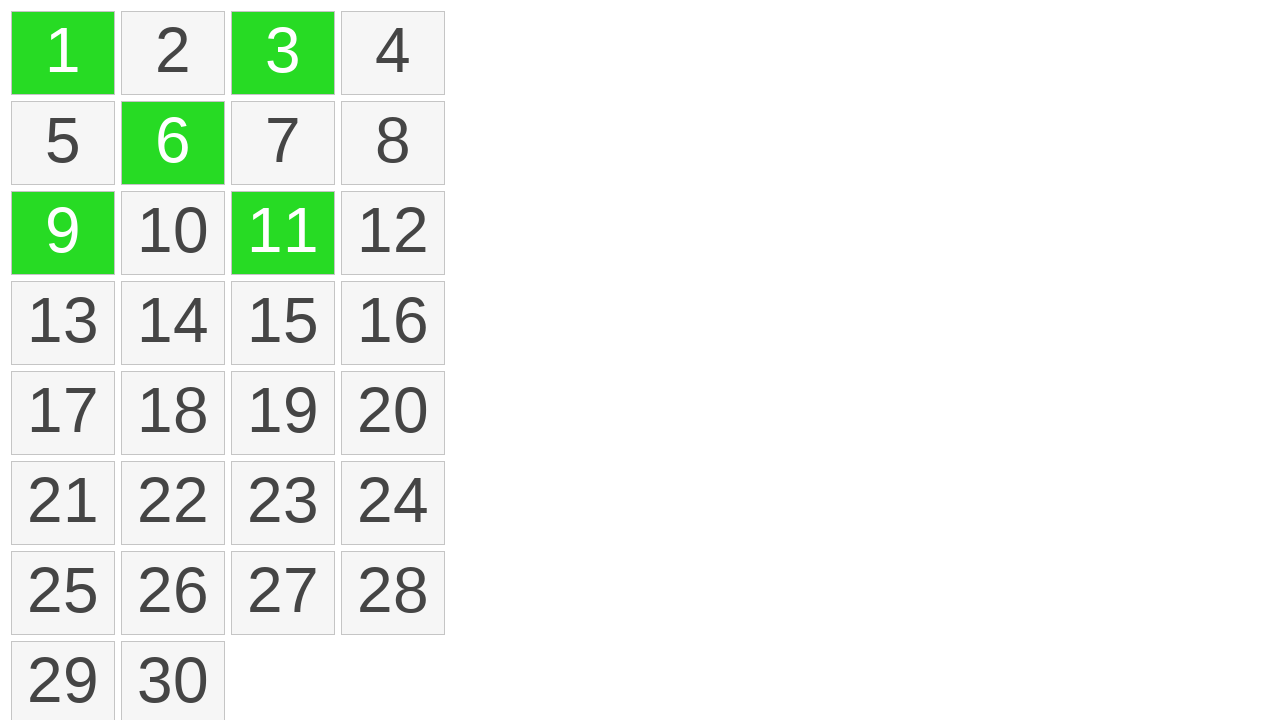

Verified that exactly 5 items are selected
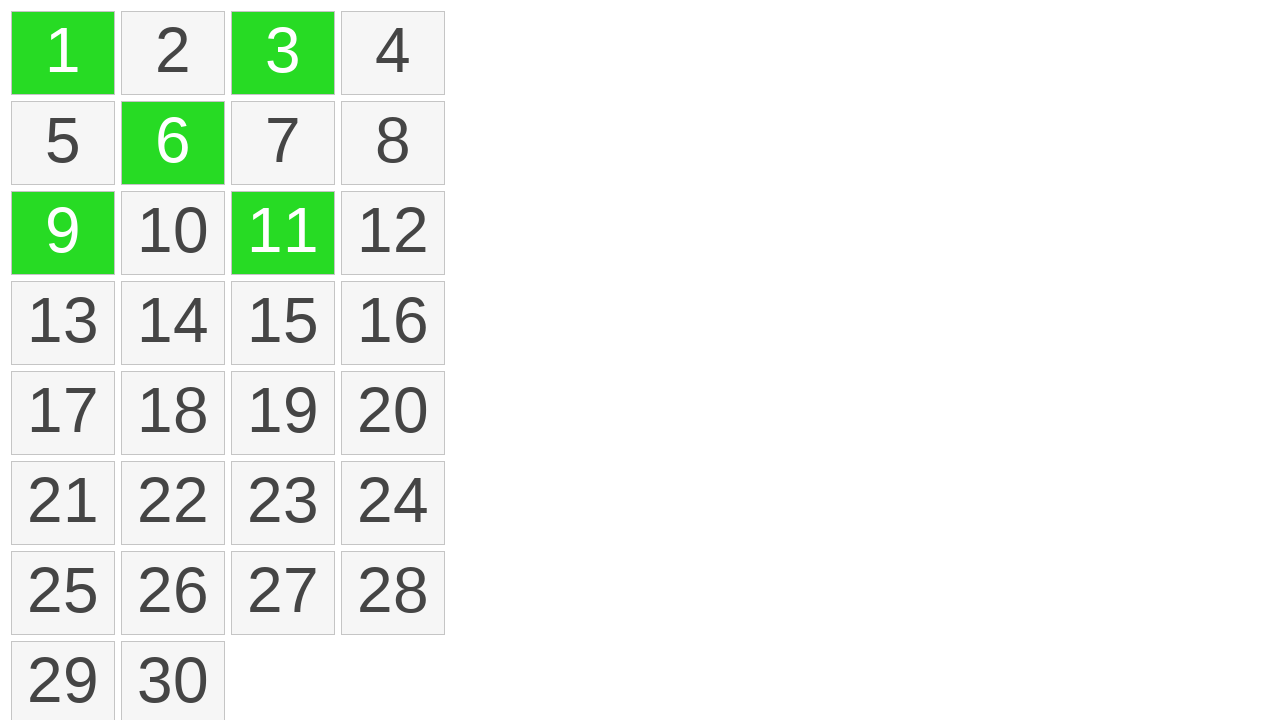

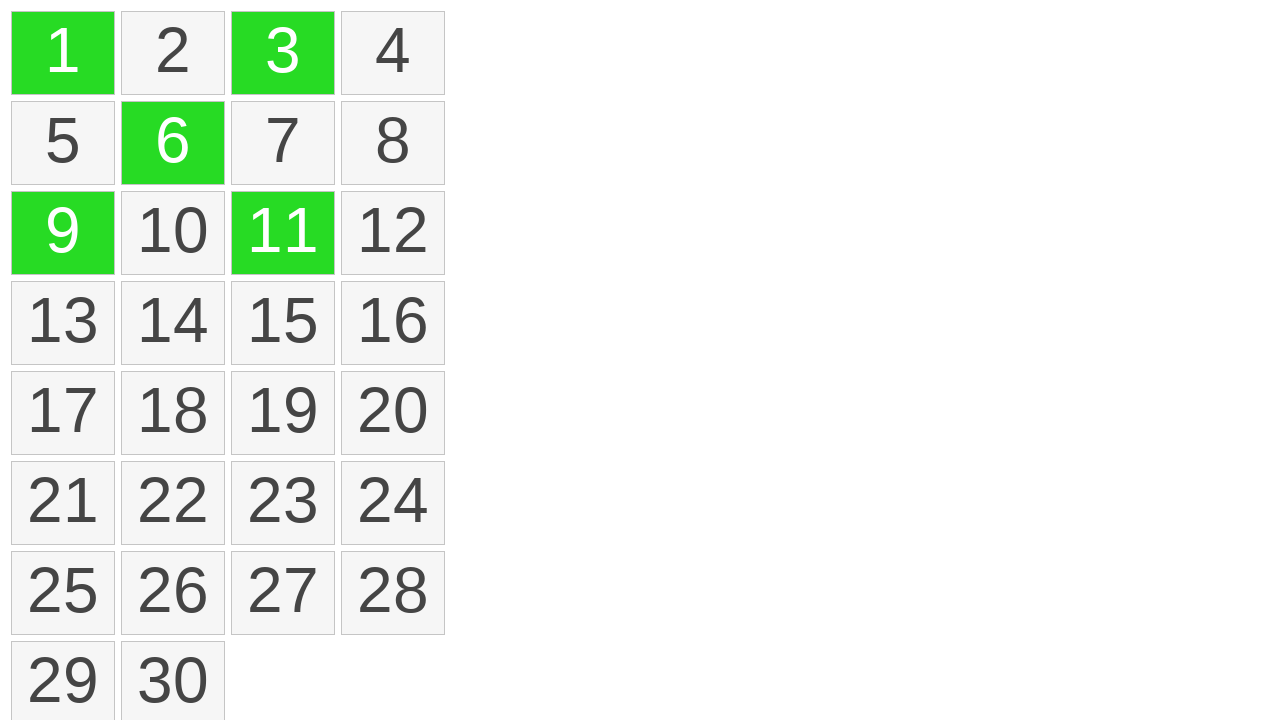